Solves a math captcha by calculating a formula, entering the result, selecting checkboxes and radio buttons, then submitting the form

Starting URL: https://suninjuly.github.io/math.html

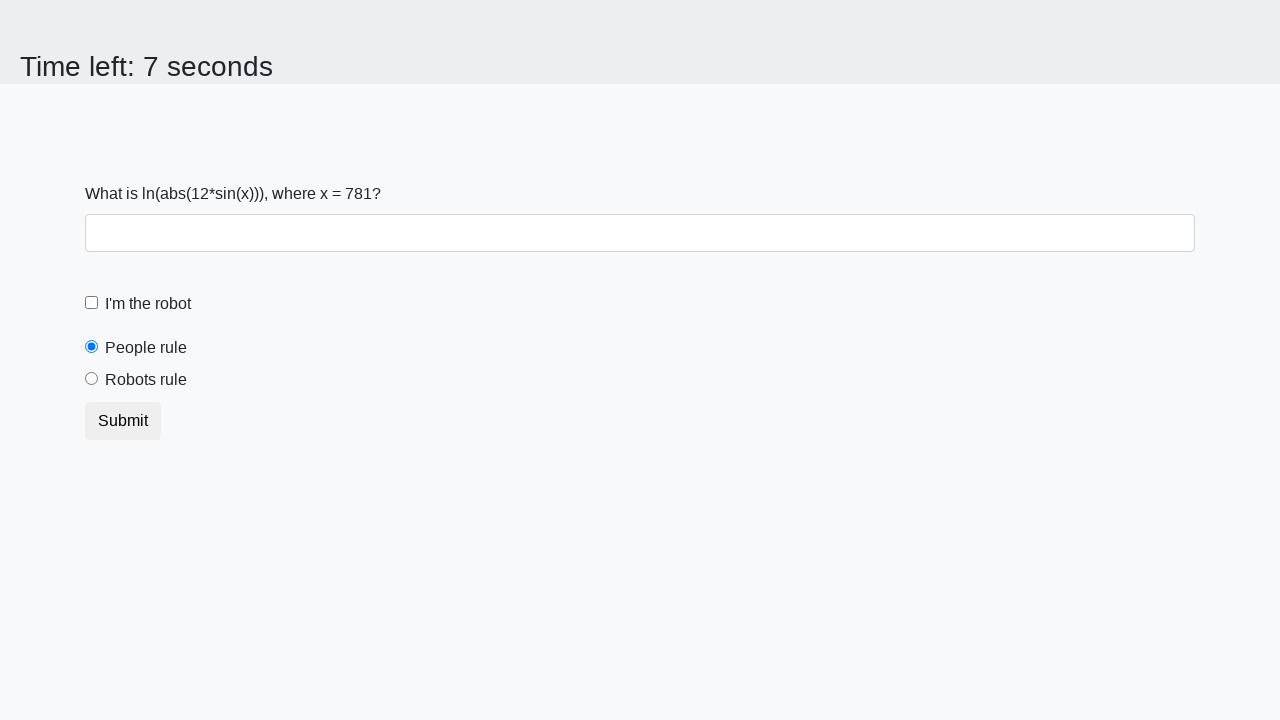

Retrieved x value from the page
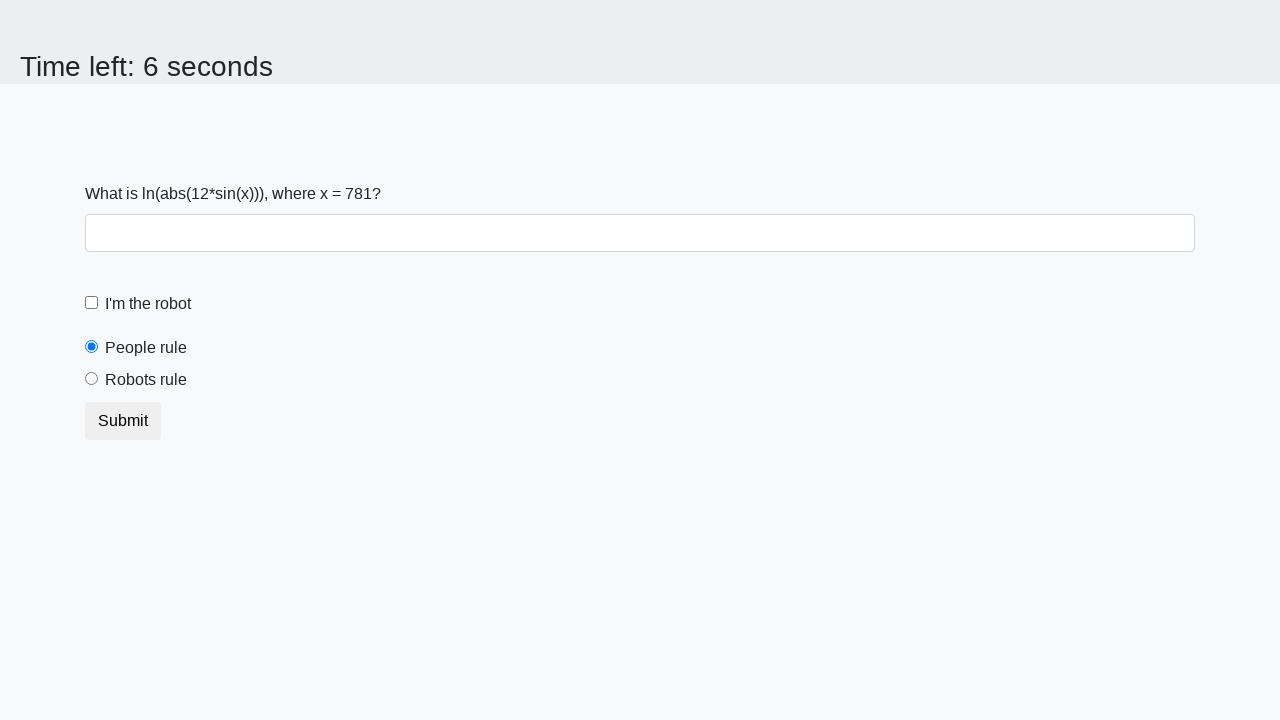

Calculated the math formula result
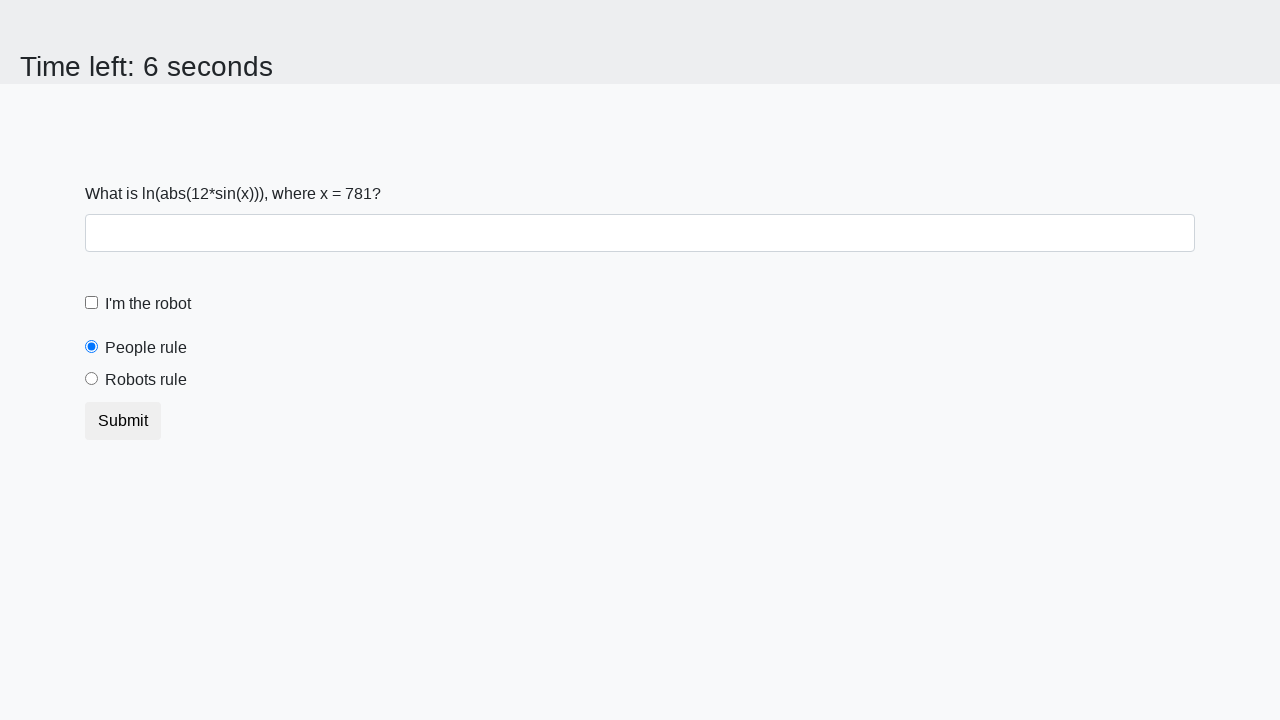

Filled answer field with calculated result on #answer
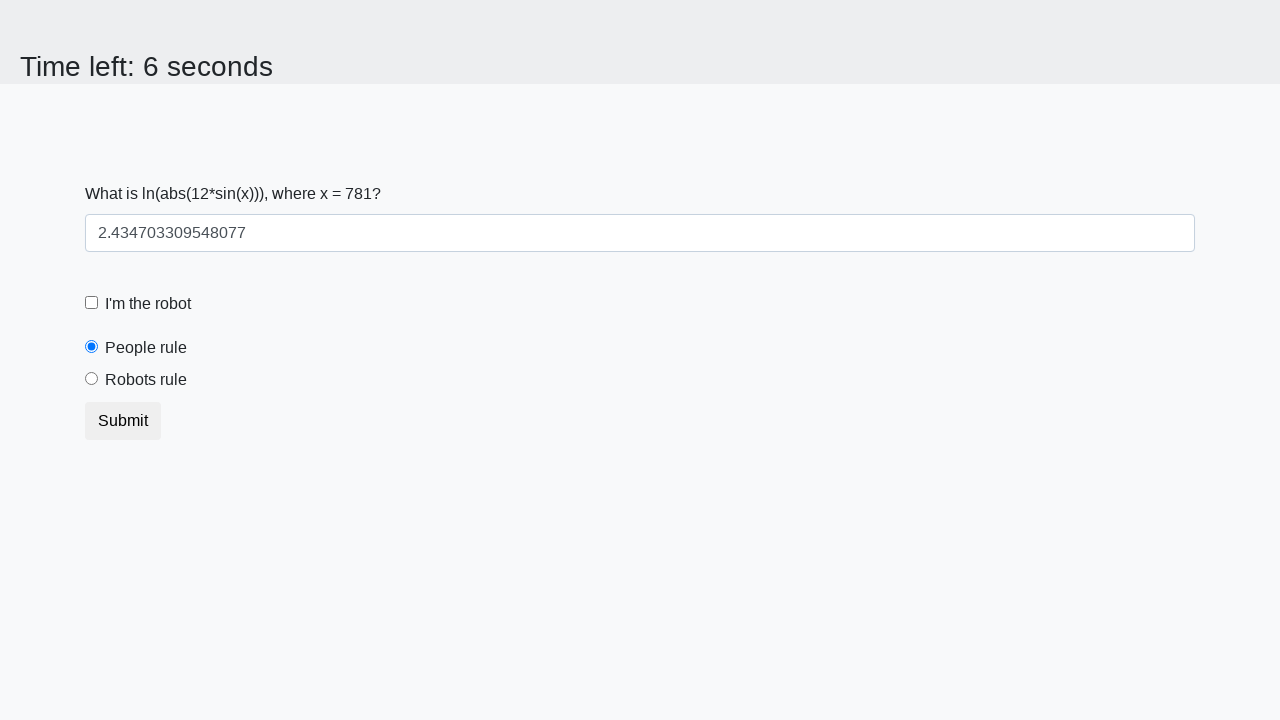

Clicked the 'I'm a robot' checkbox at (92, 303) on #robotCheckbox
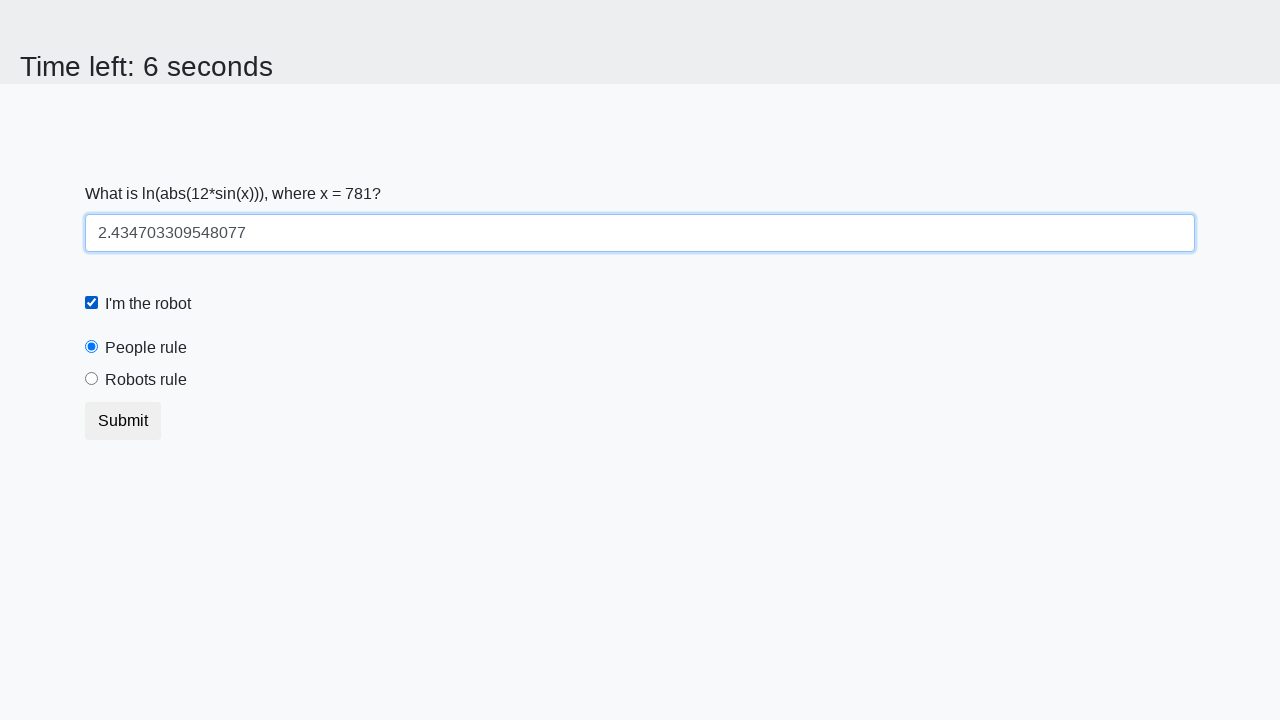

Selected the 'Robots rule' radio button at (92, 379) on #robotsRule
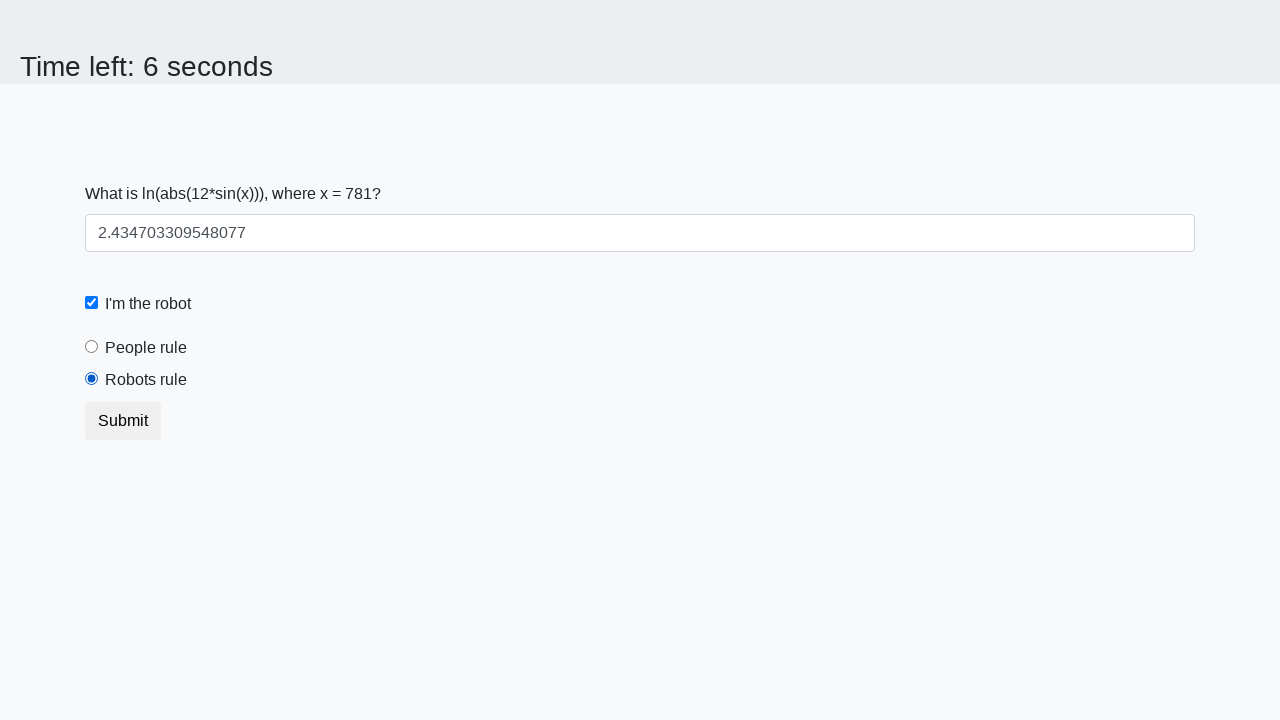

Clicked the submit button at (123, 421) on button[type='submit']
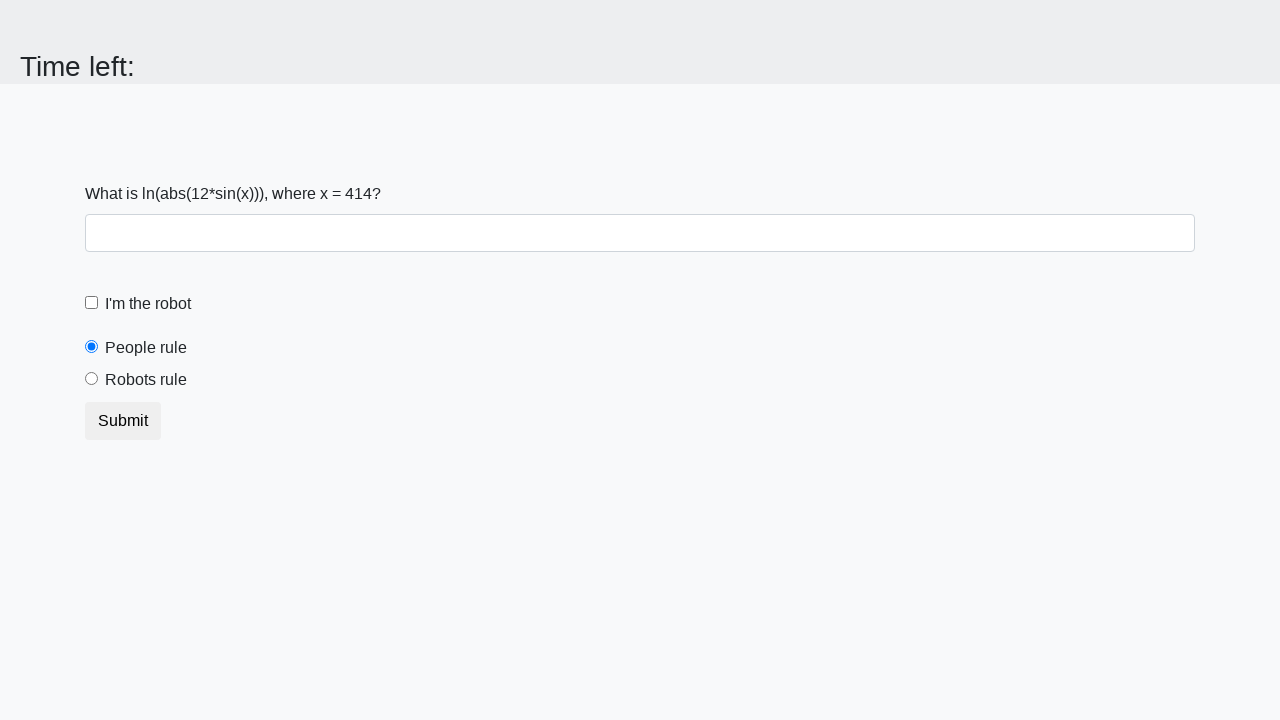

Waited for form submission to complete
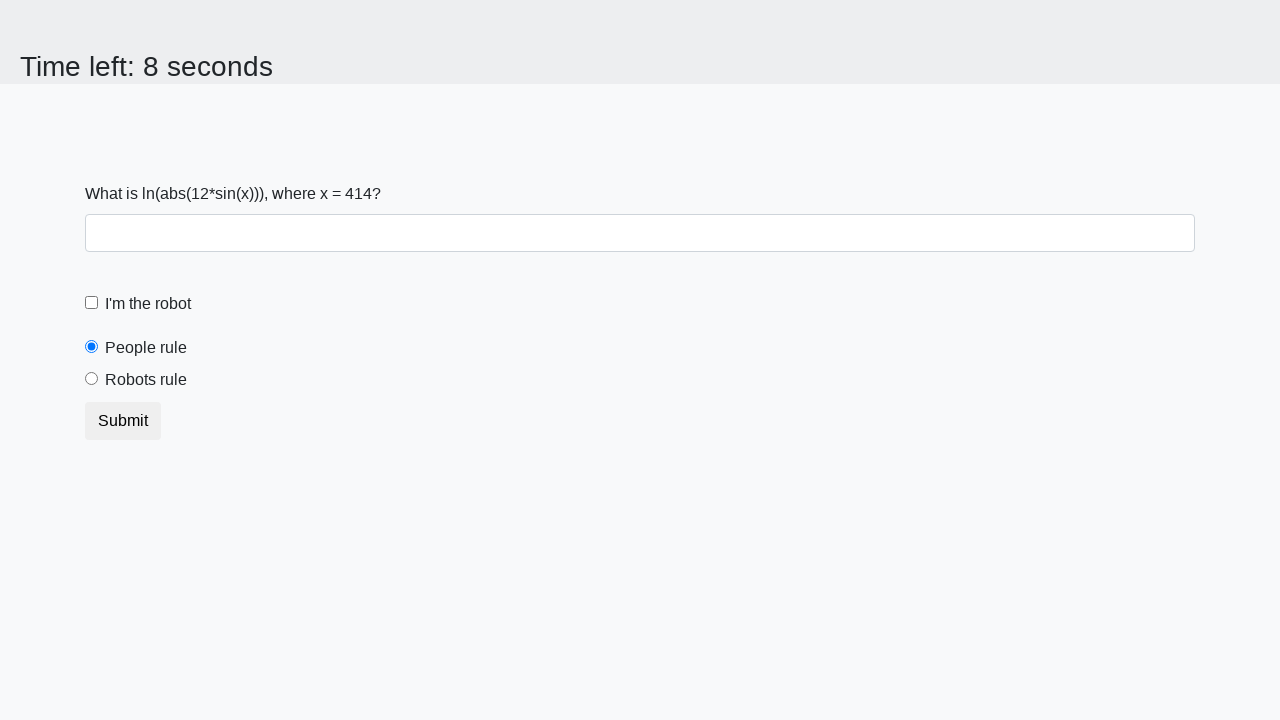

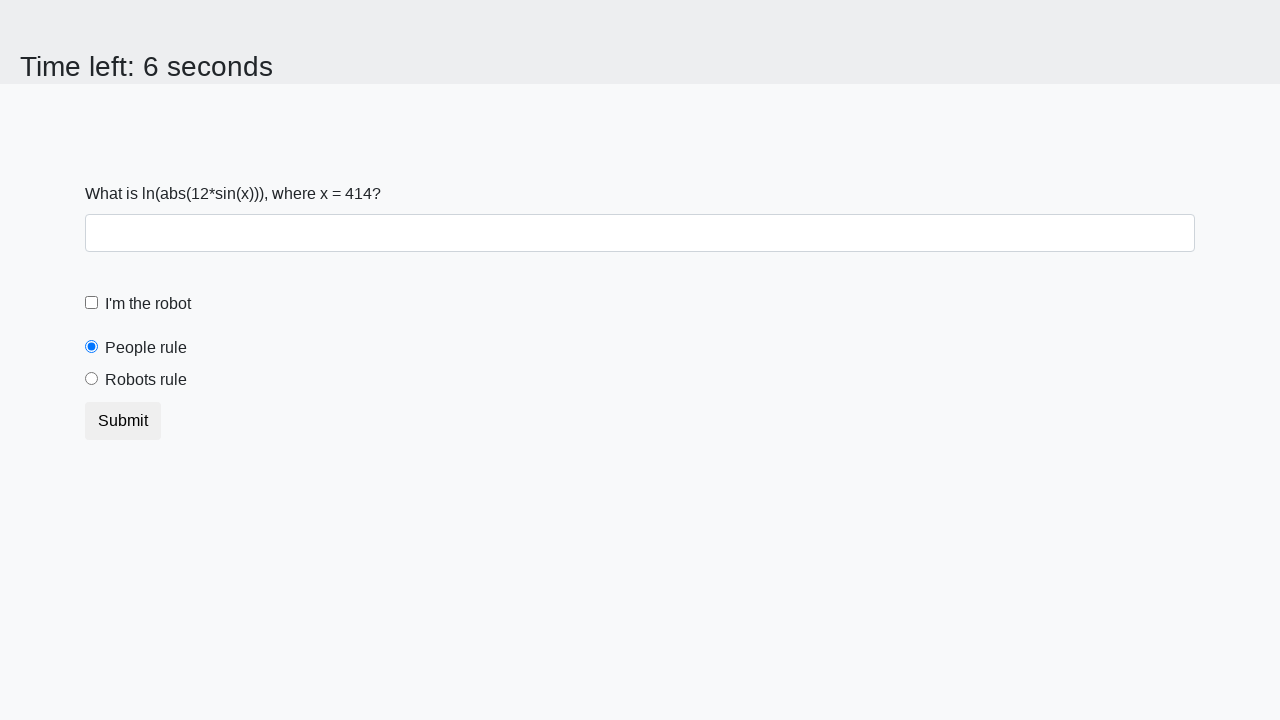